Navigates to the LambdaTest homepage and verifies the page loads successfully

Starting URL: https://www.lambdatest.com/

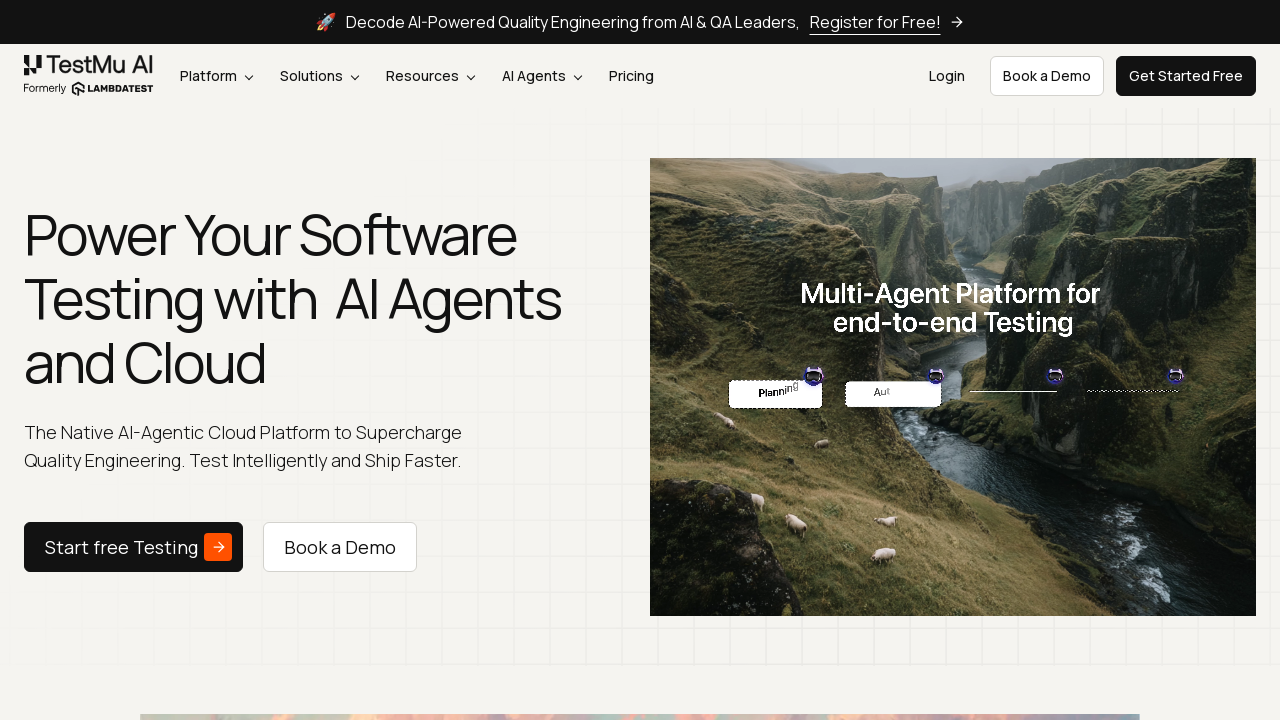

Waited for page DOM to fully load
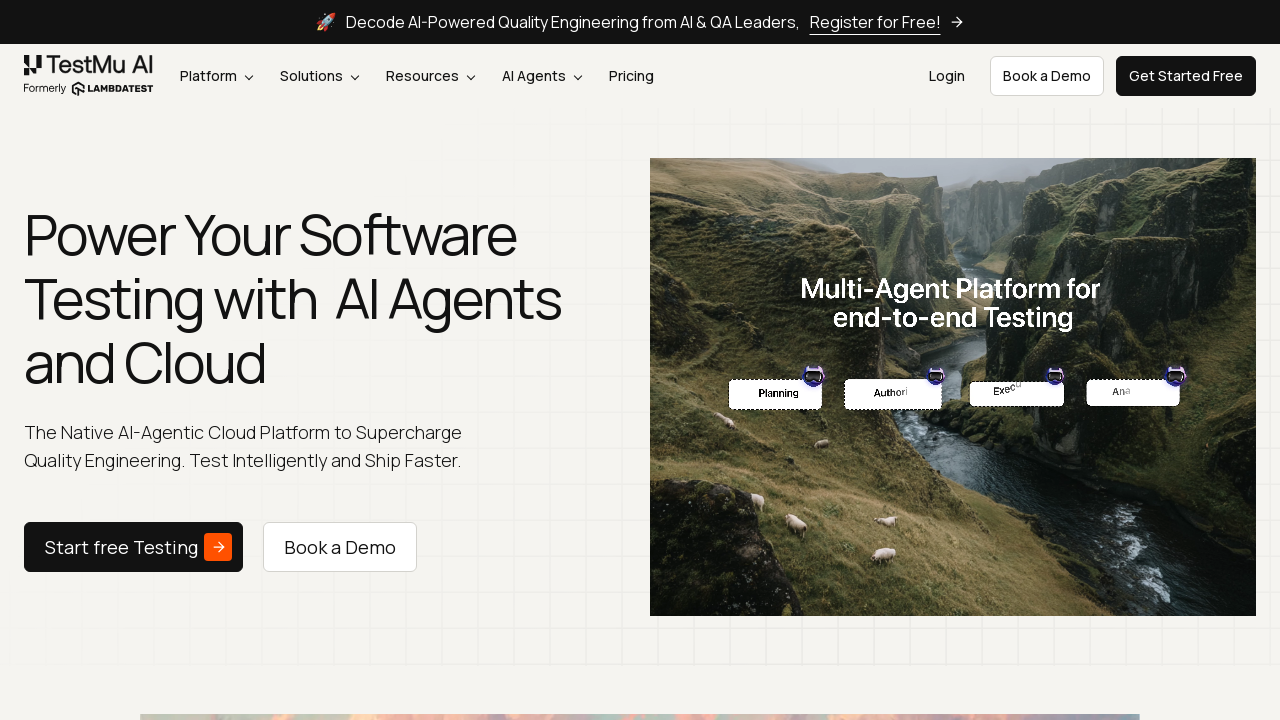

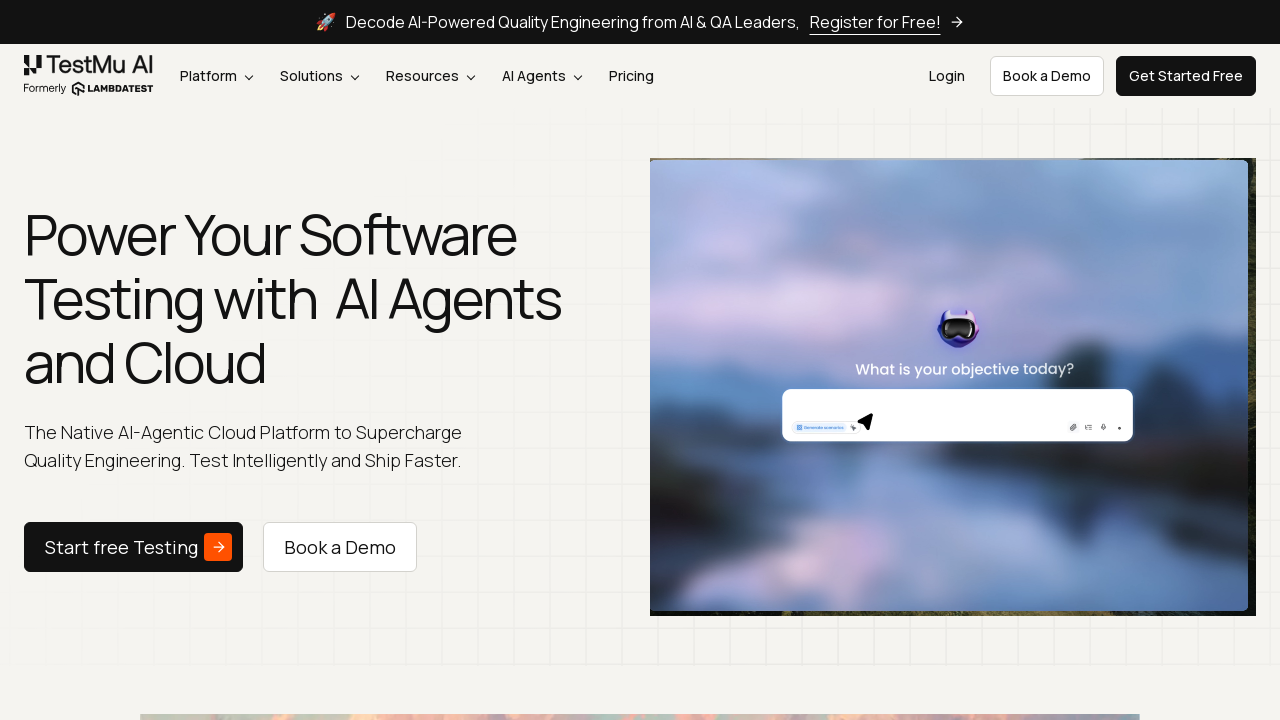